Navigates to a page, clicks on a link with a calculated mathematical value, then fills out and submits a registration form with personal information

Starting URL: http://suninjuly.github.io/find_link_text

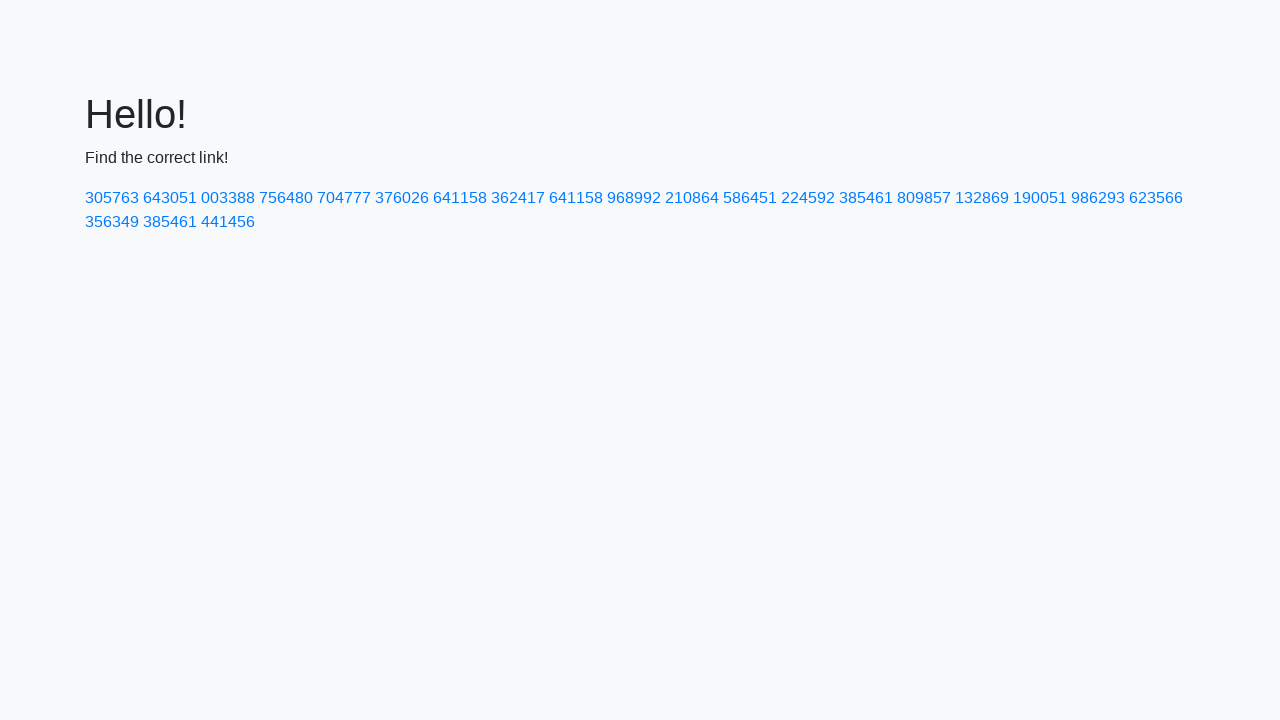

Navigated to the main test page
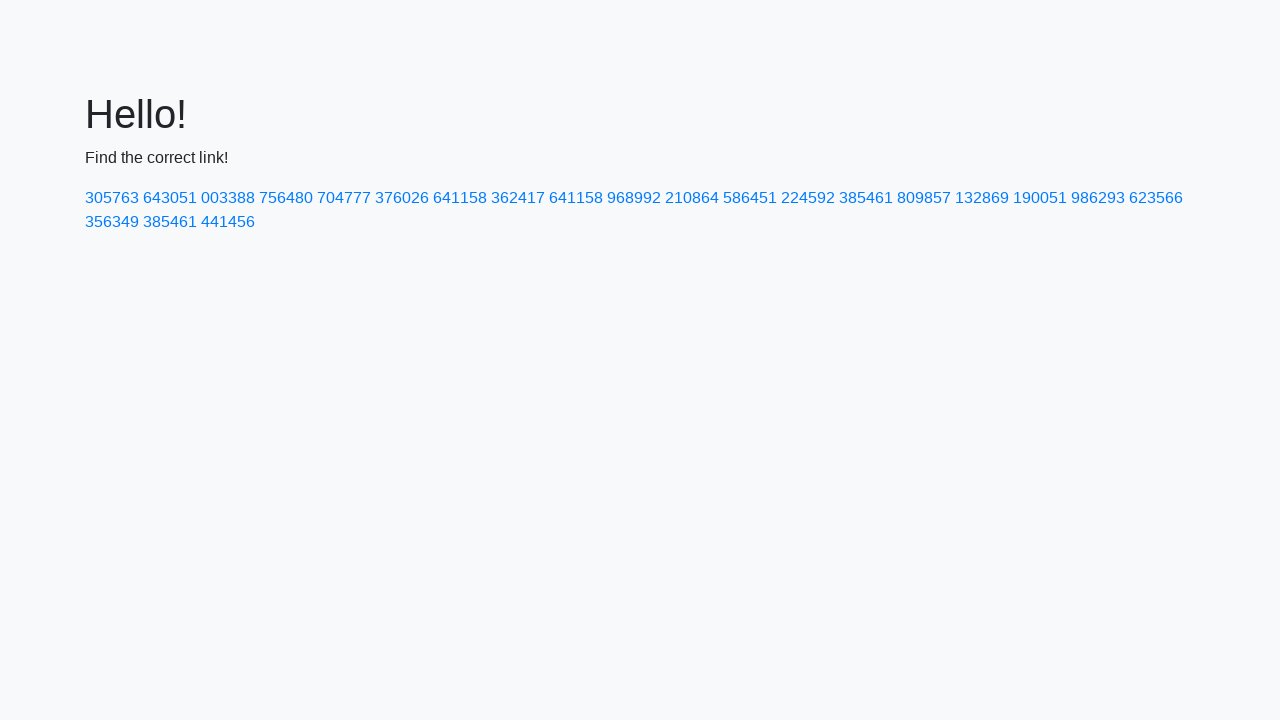

Clicked on link with calculated value '224592' at (808, 198) on a:has-text('224592')
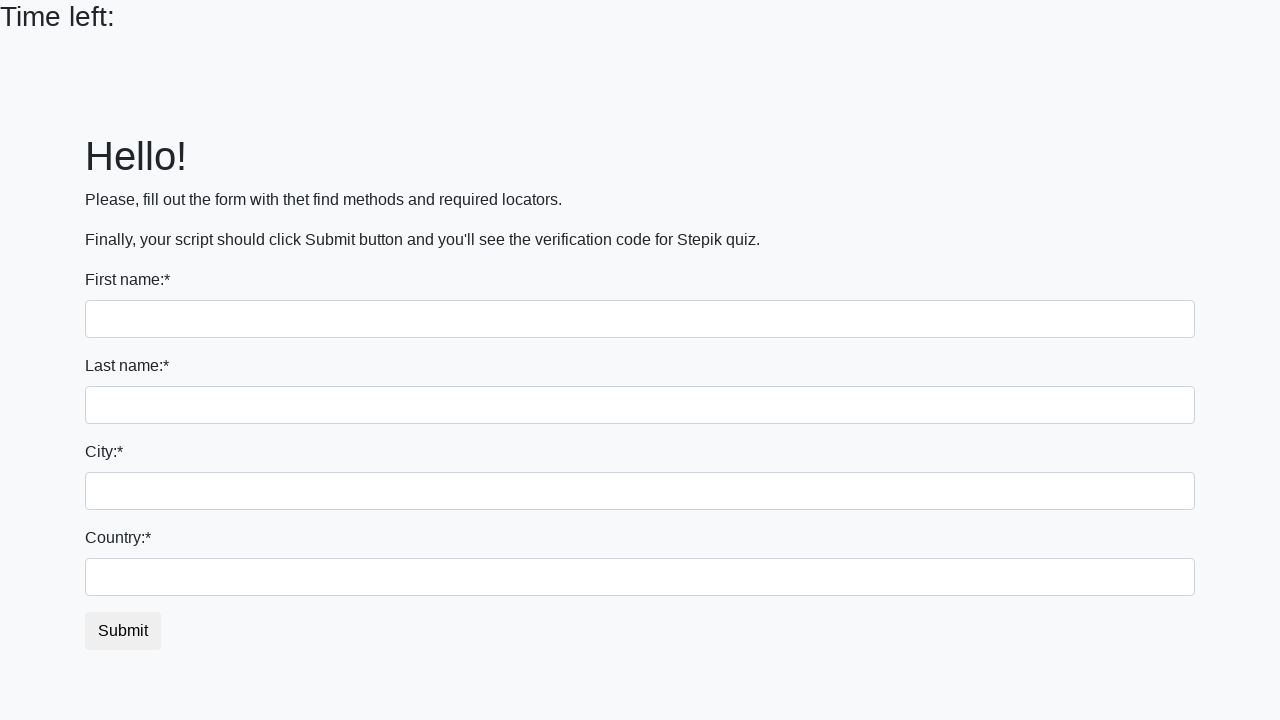

Filled first name field with 'Ivan' on input[name='first_name']
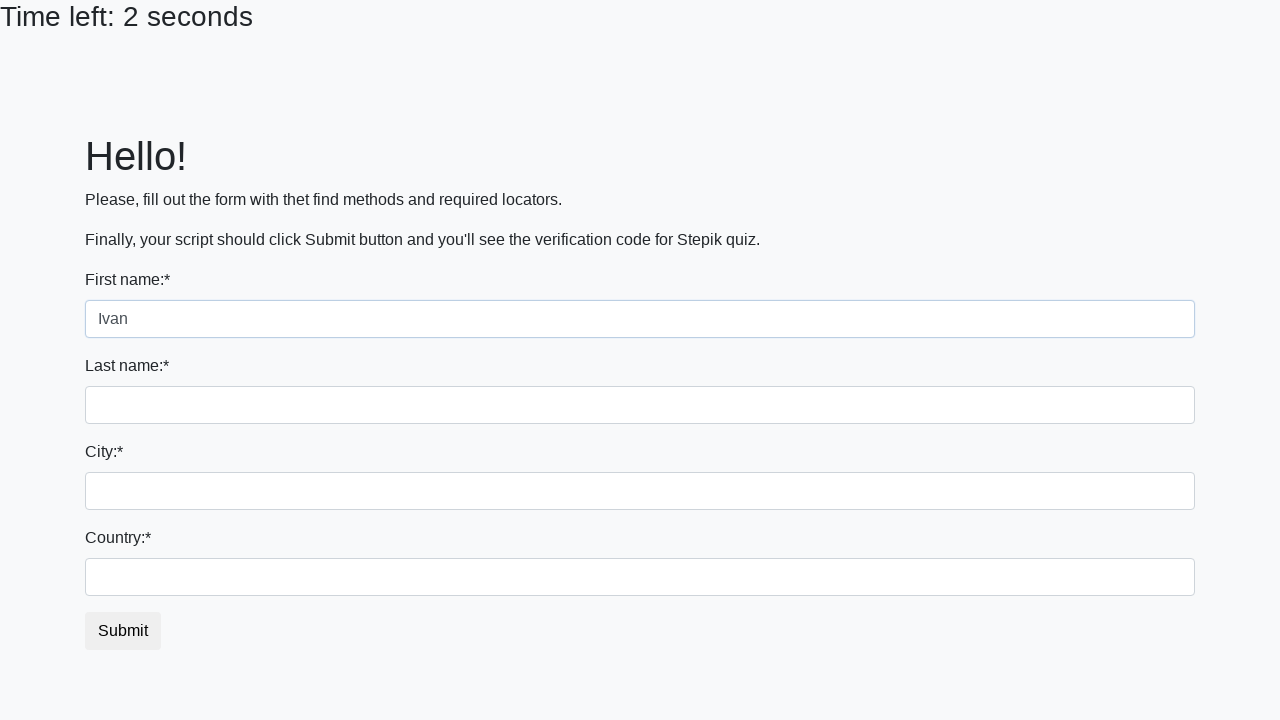

Filled last name field with 'Petrov' on input[name='last_name']
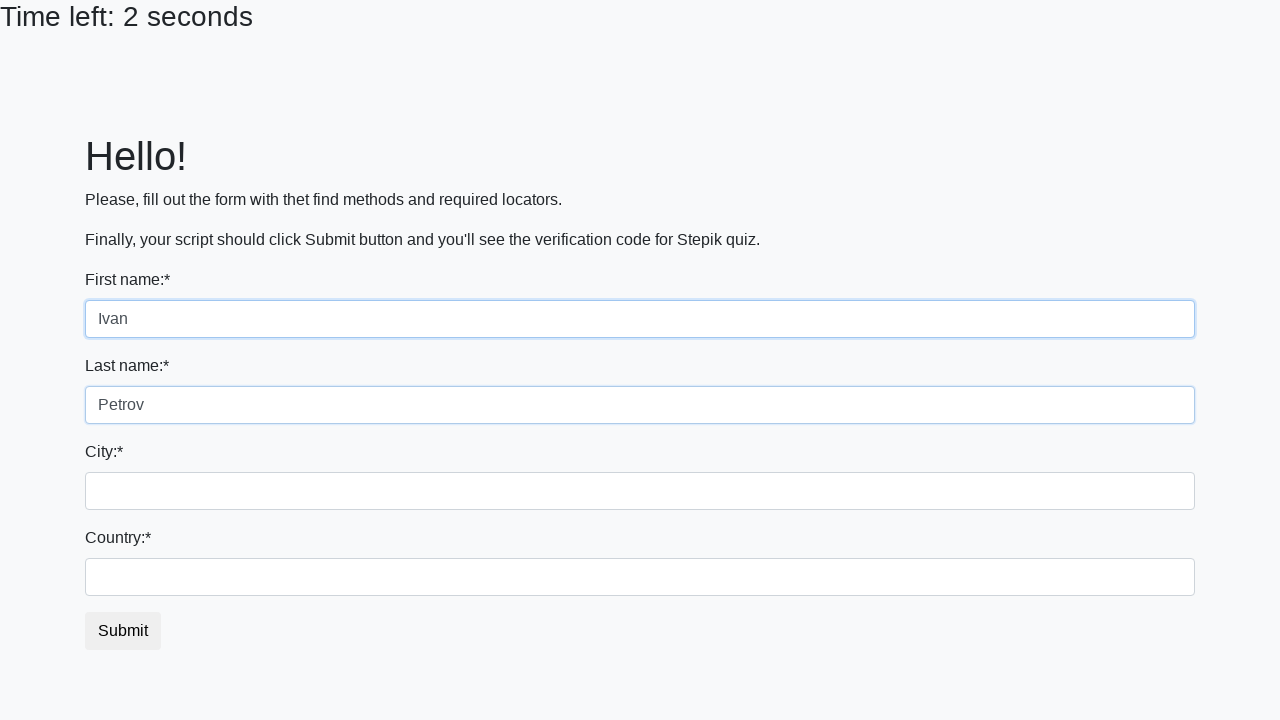

Filled city field with 'Smolensk' on input.form-control.city
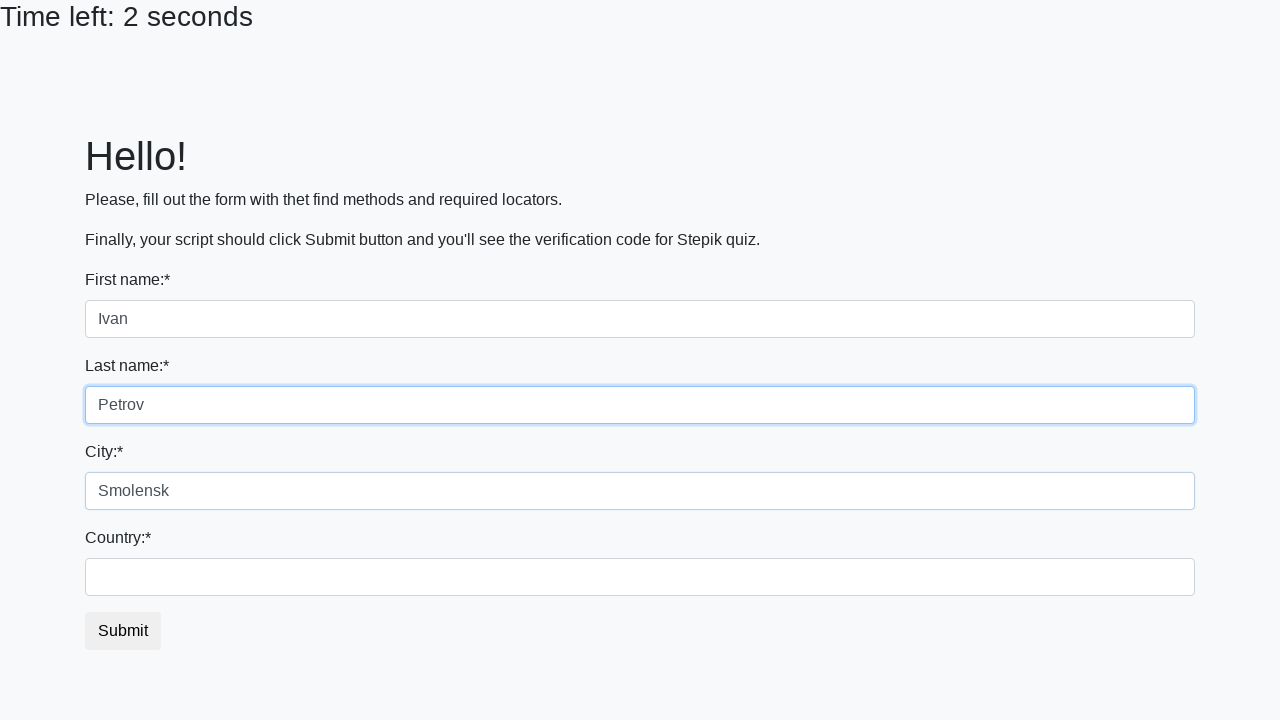

Filled country field with 'Russia' on #country
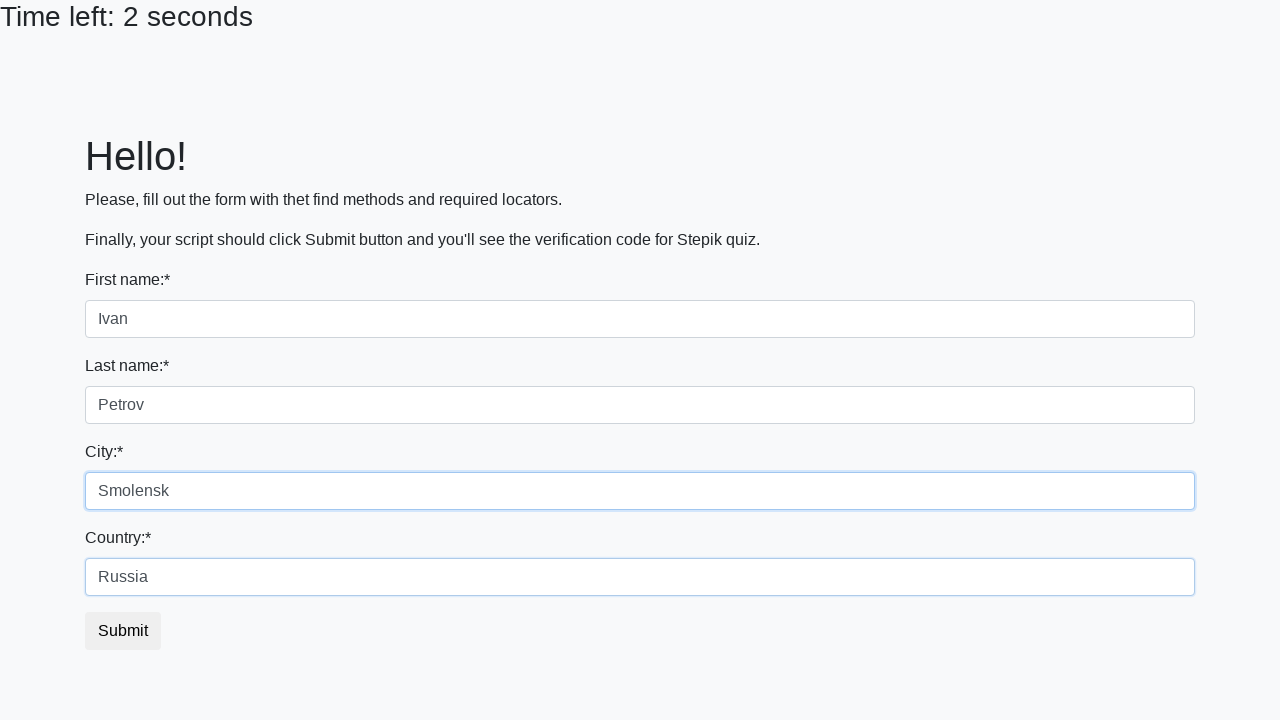

Clicked Submit button to register at (123, 631) on button:has-text('Submit')
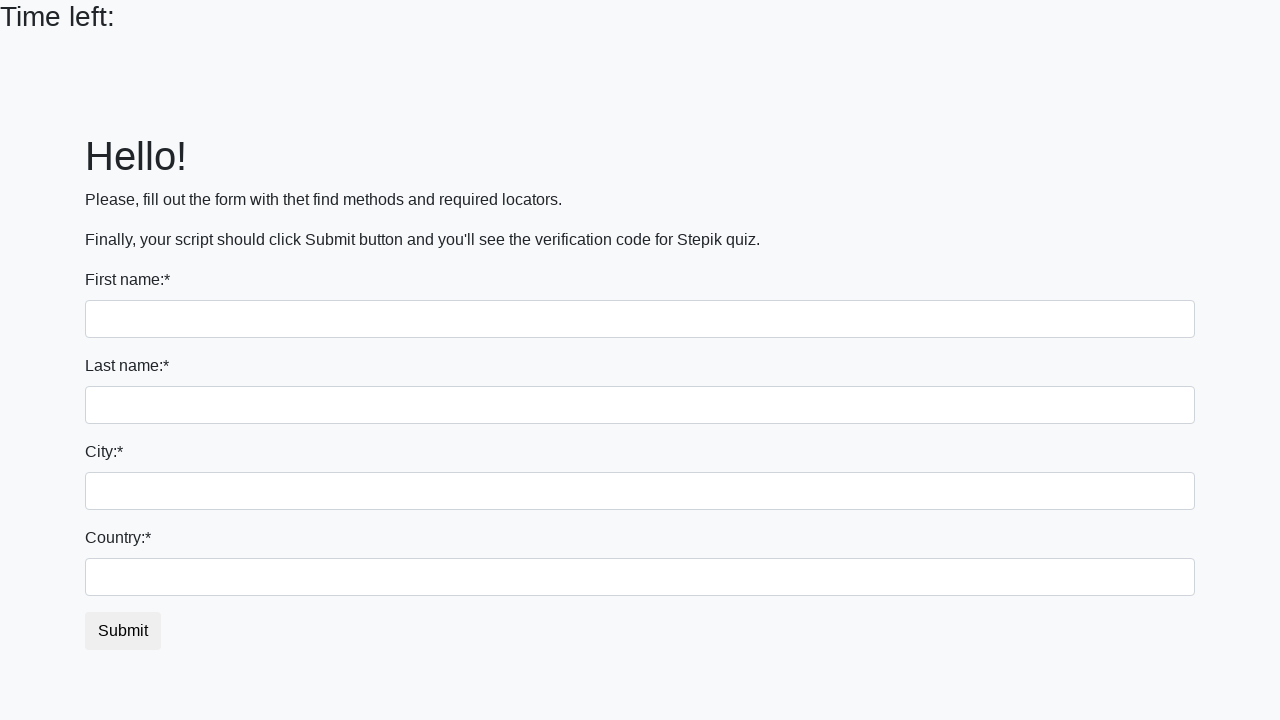

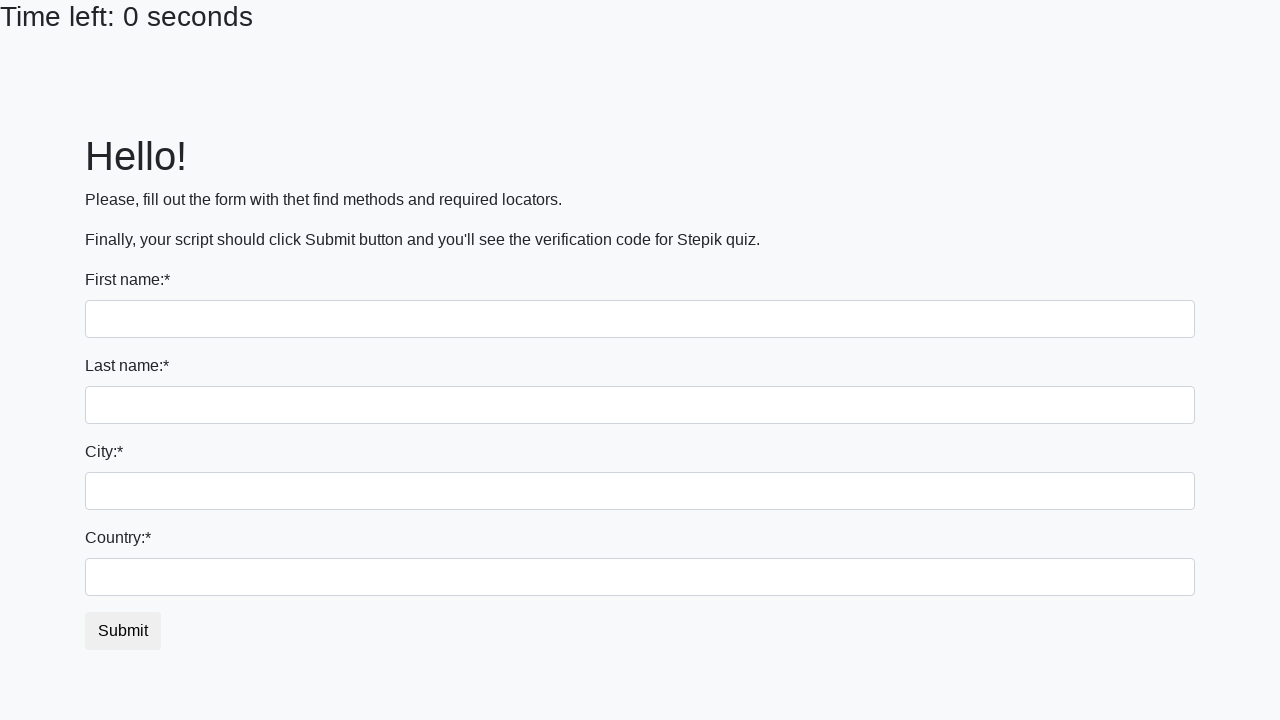